Tests filling out a practice form on demoqa.com by entering first name, last name, email, selecting gender, entering phone number, and filling a username field.

Starting URL: https://demoqa.com/automation-practice-form

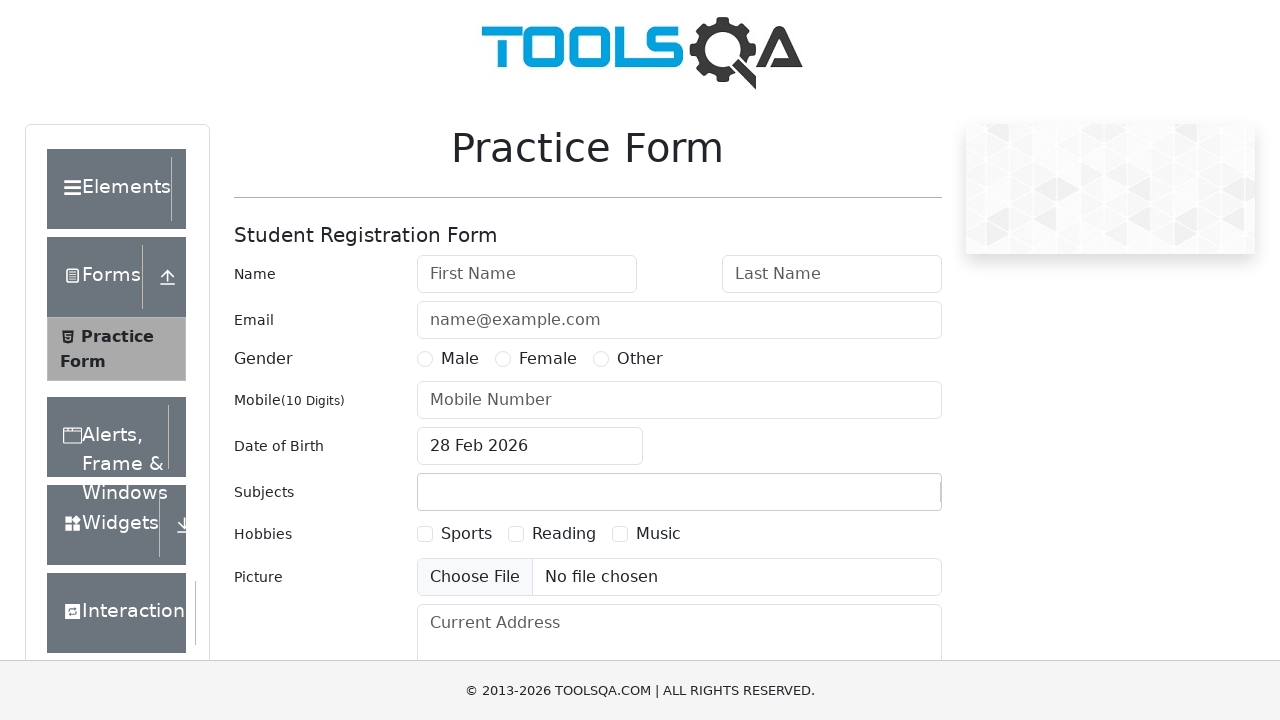

Filled first name field with 'Michael' on #firstName
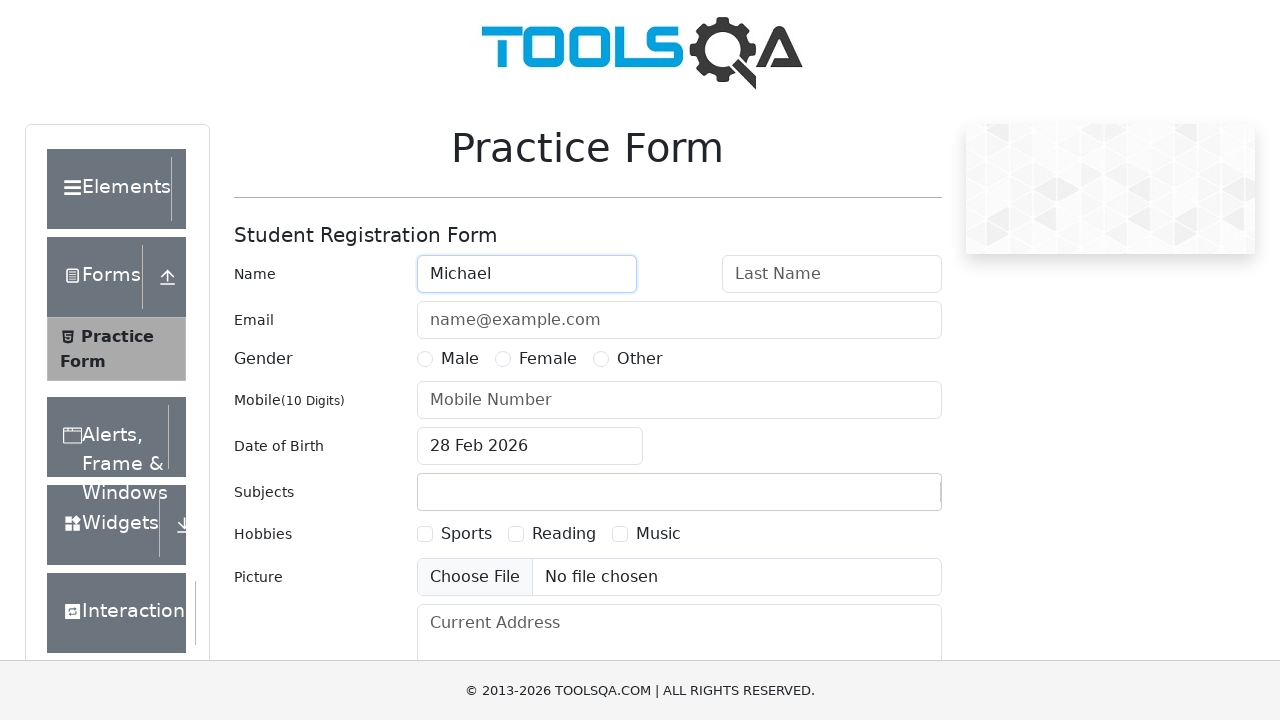

Filled last name field with 'Thompson' on #lastName
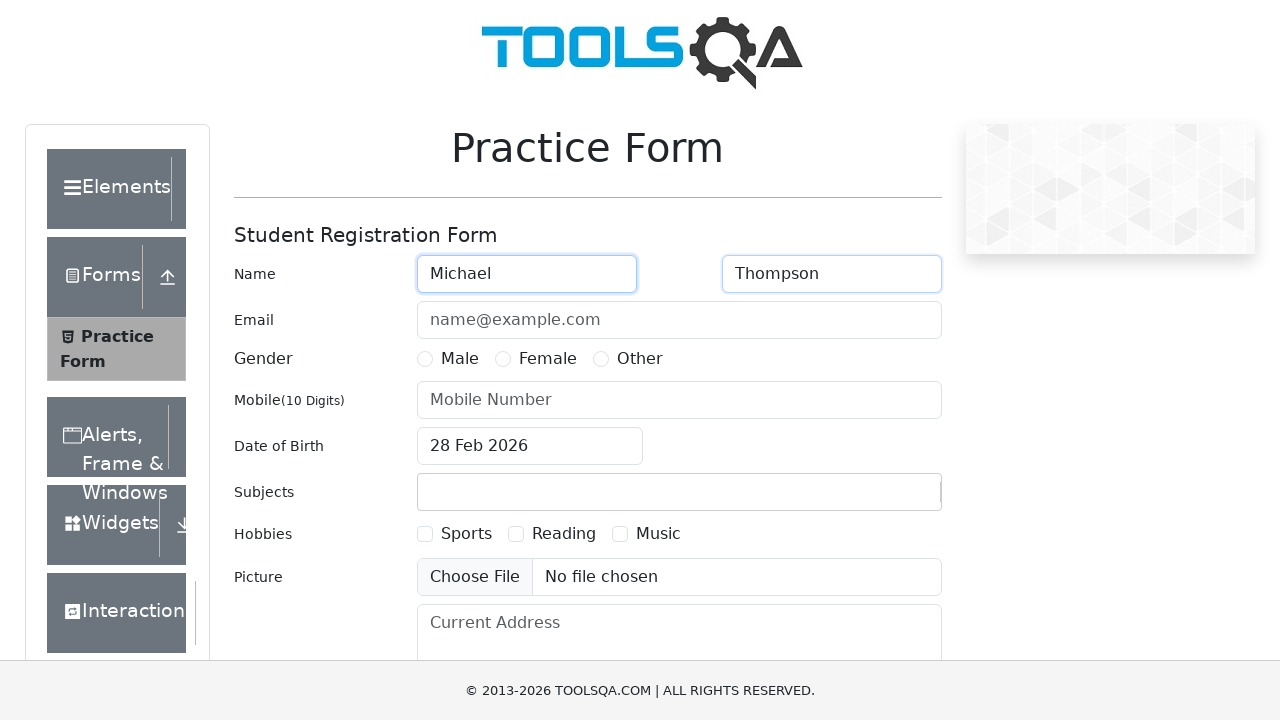

Filled email field with 'michael.thompson@example.com' on #userEmail
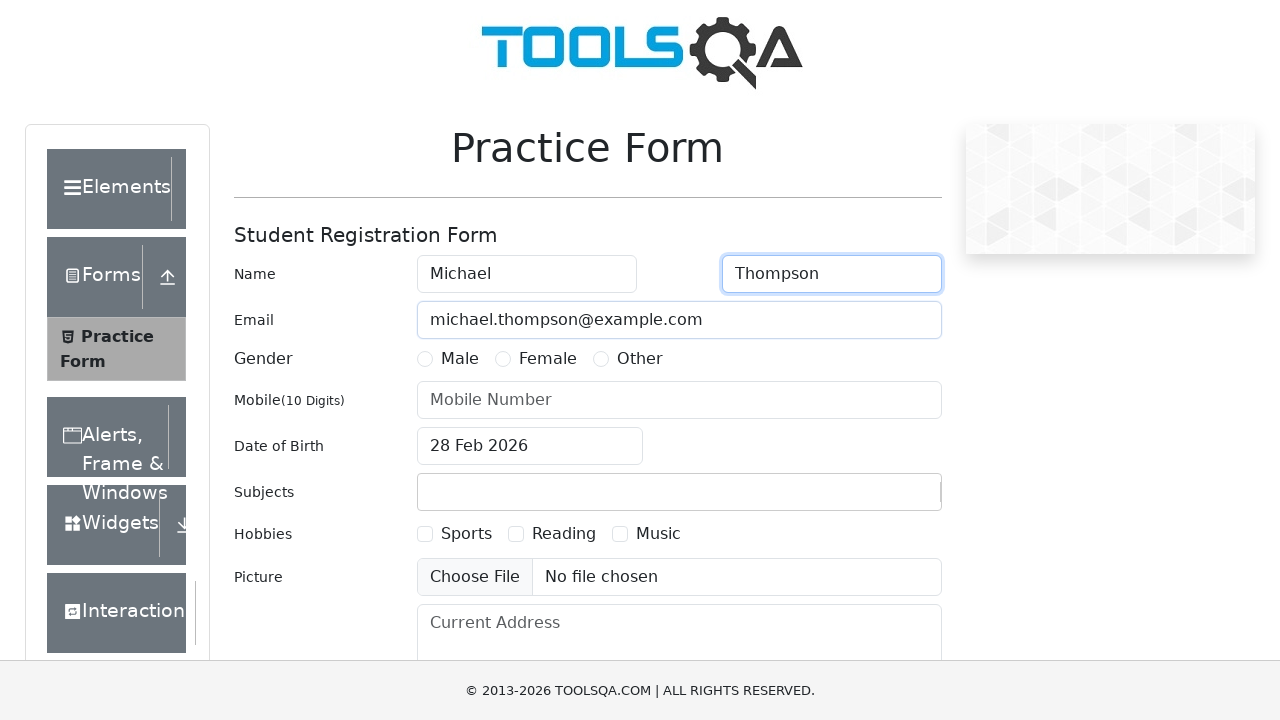

Selected Male gender radio button at (460, 359) on label[for='gender-radio-1']
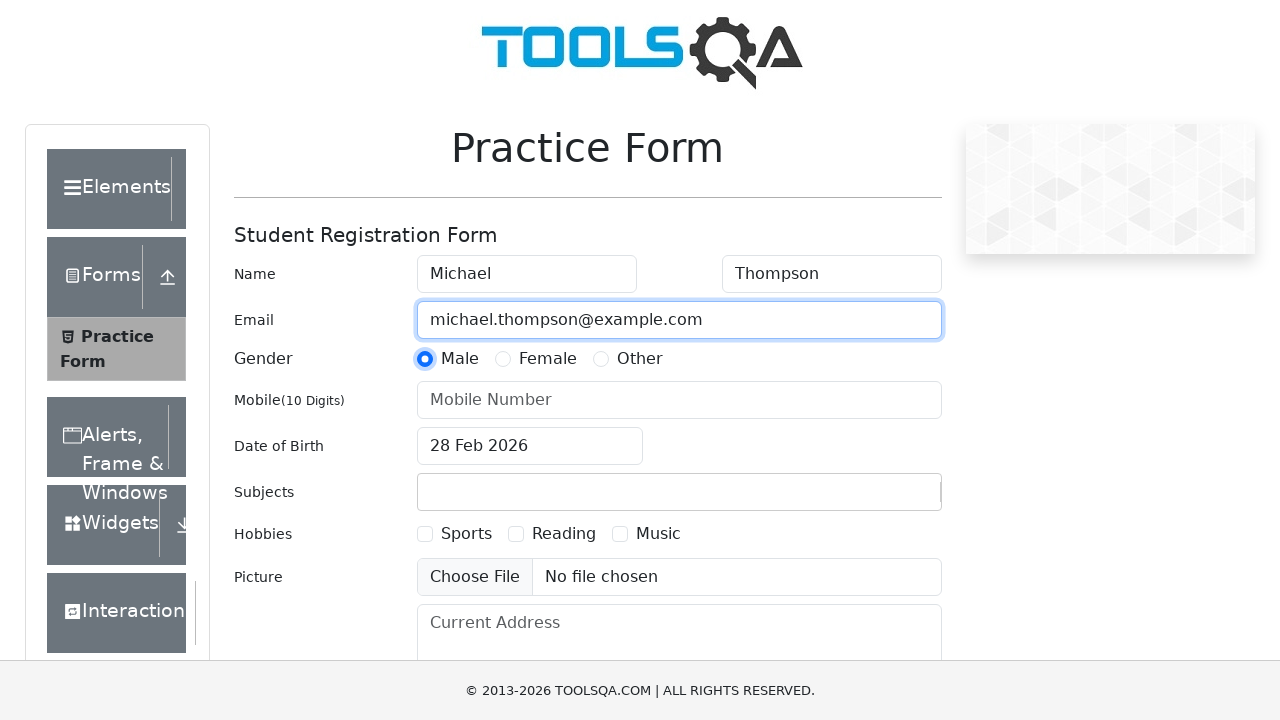

Filled mobile number field with '5551234567' on #userNumber
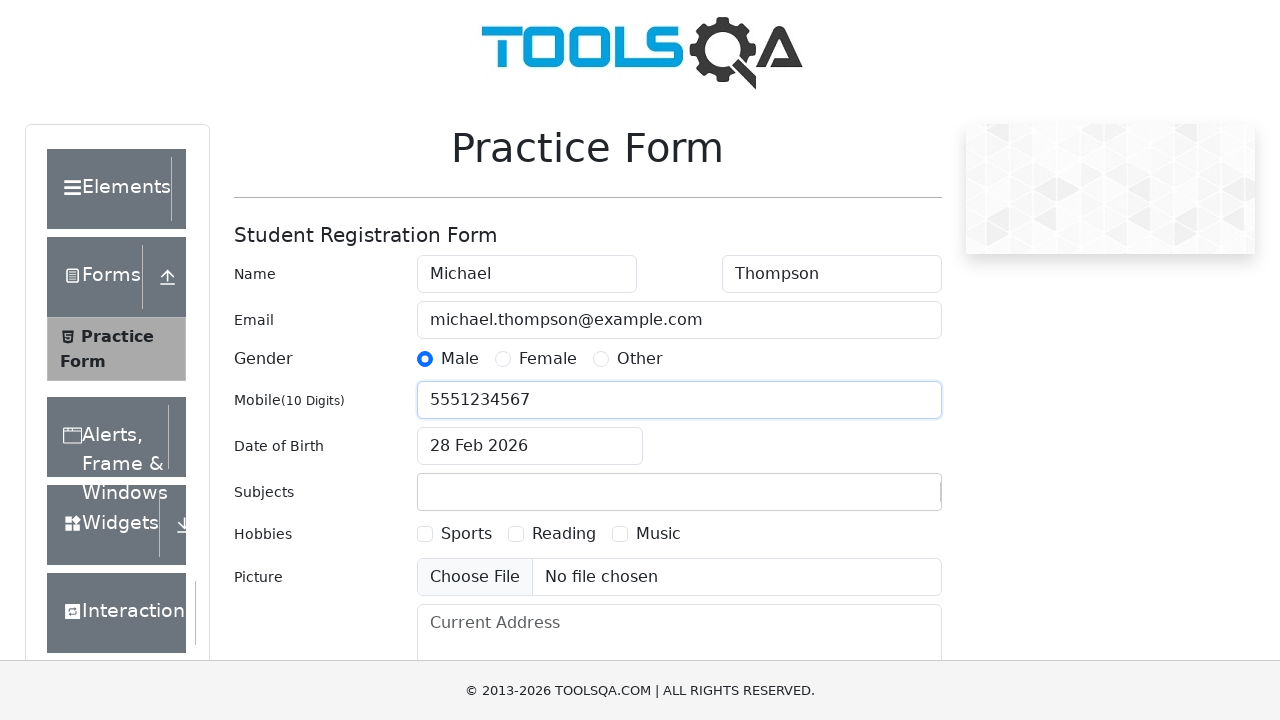

Date of birth input field became visible
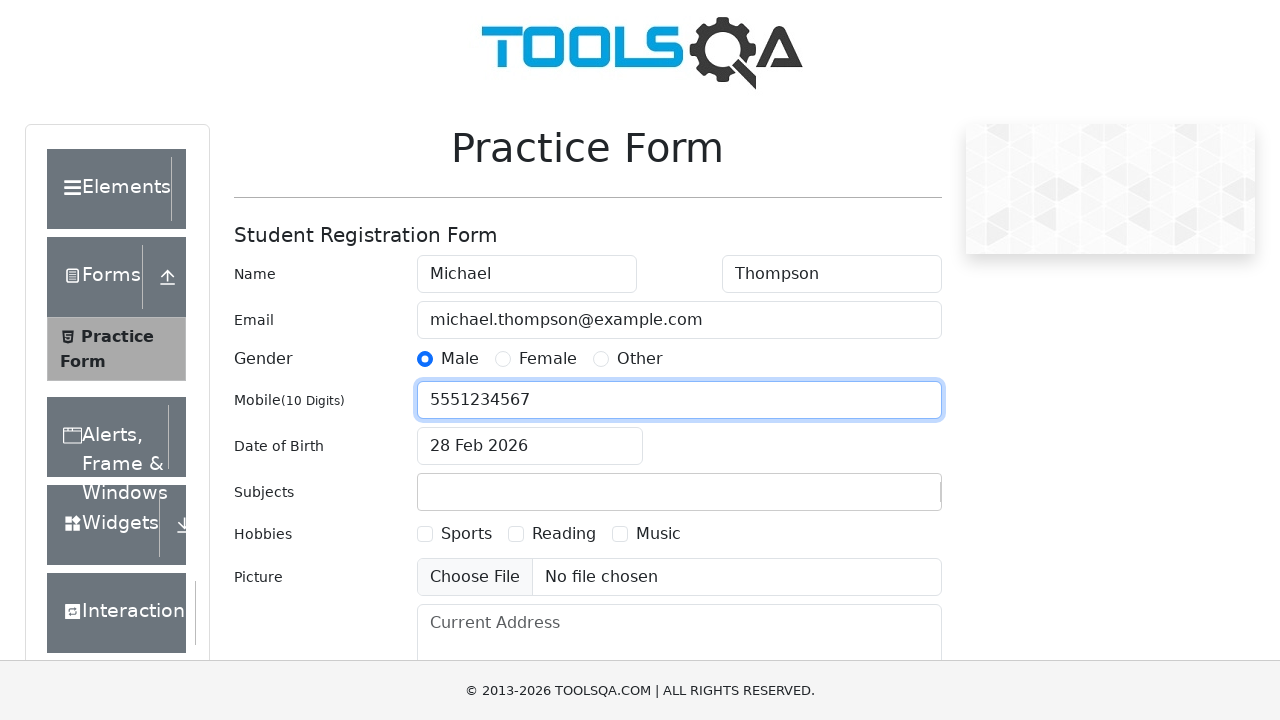

Filled username field with 'TestUser' on form#userForm input[placeholder='First Name']
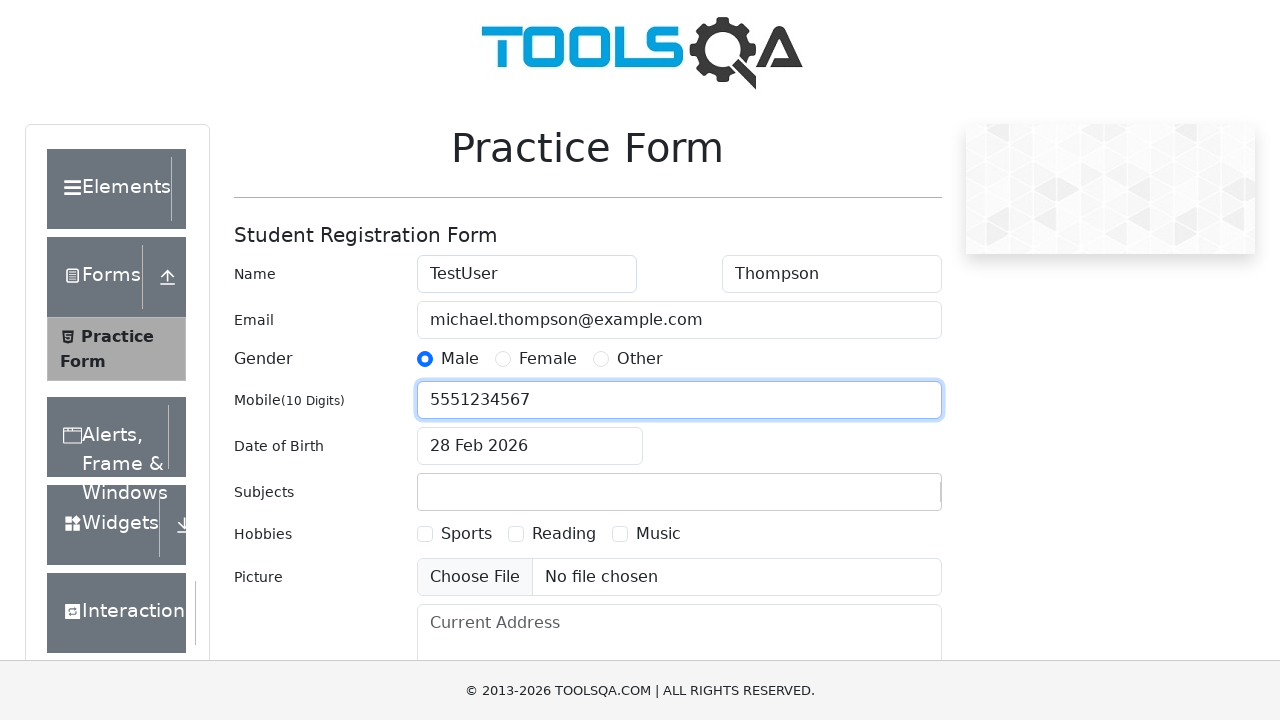

Filled subjects input field with 'Computer Science' on #subjectsInput
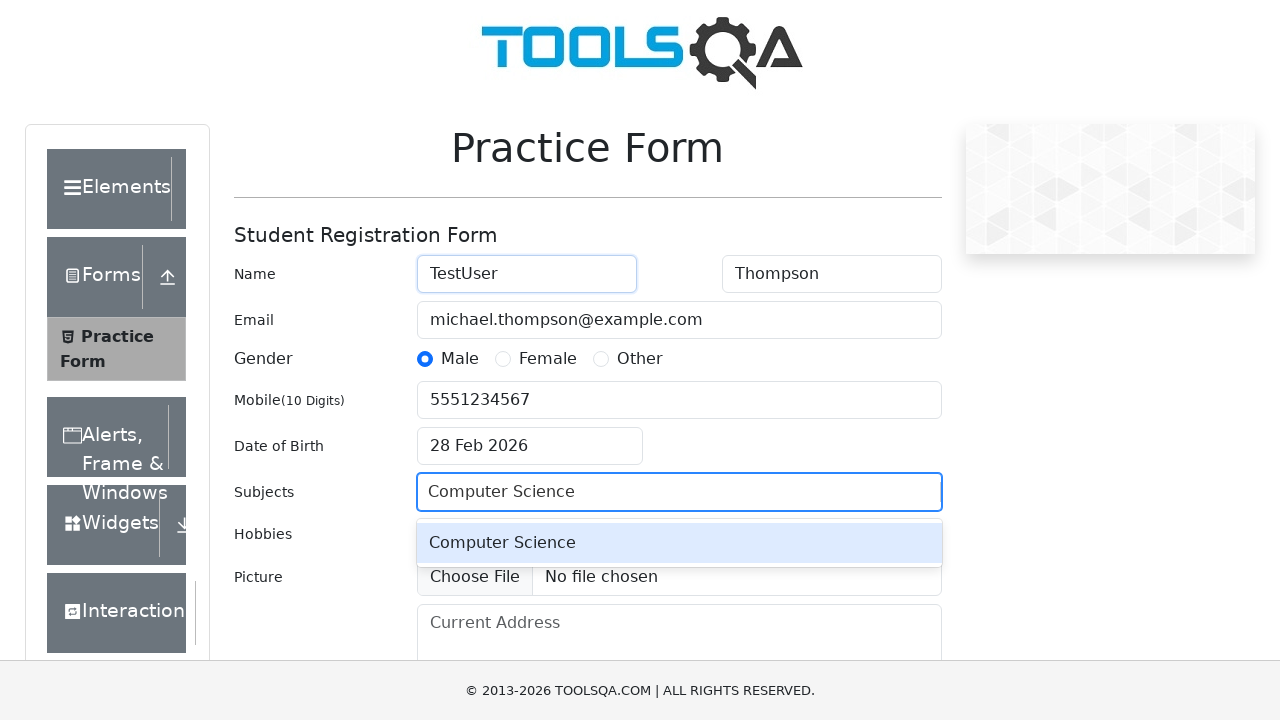

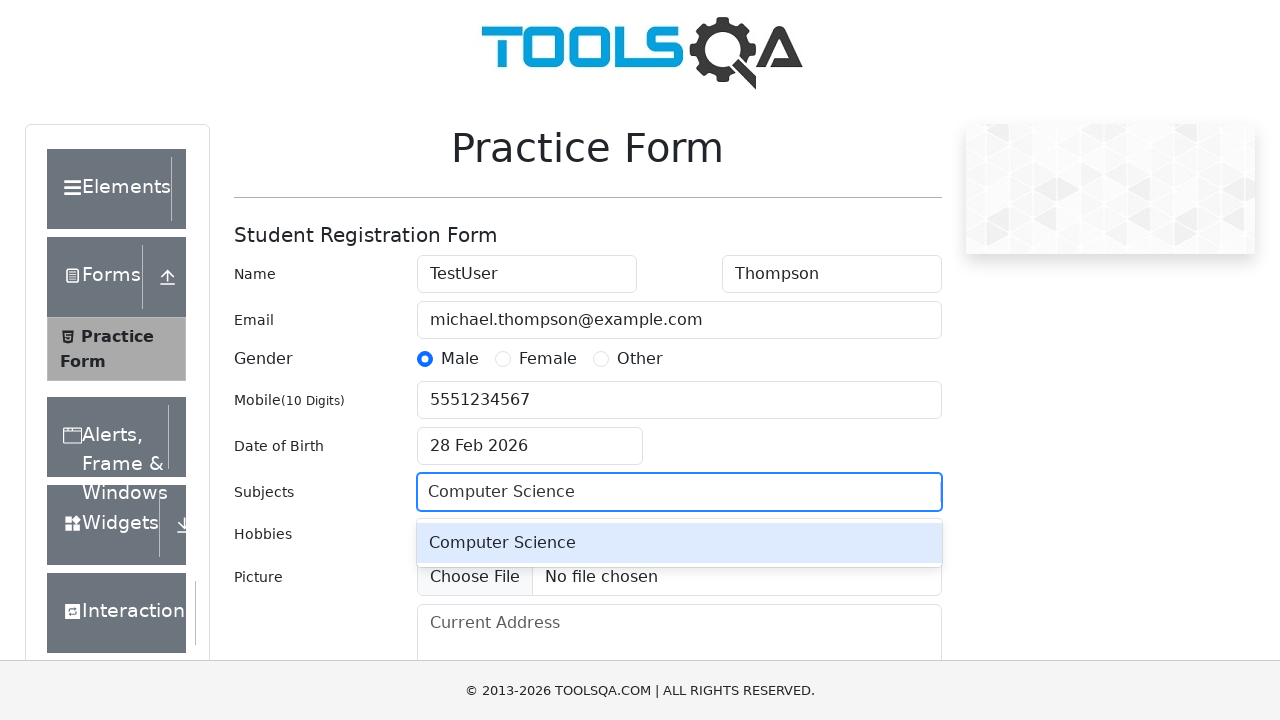